Tests navigation from the home page to the About Us page by clicking the About Us link and verifying page titles

Starting URL: https://training-support.net

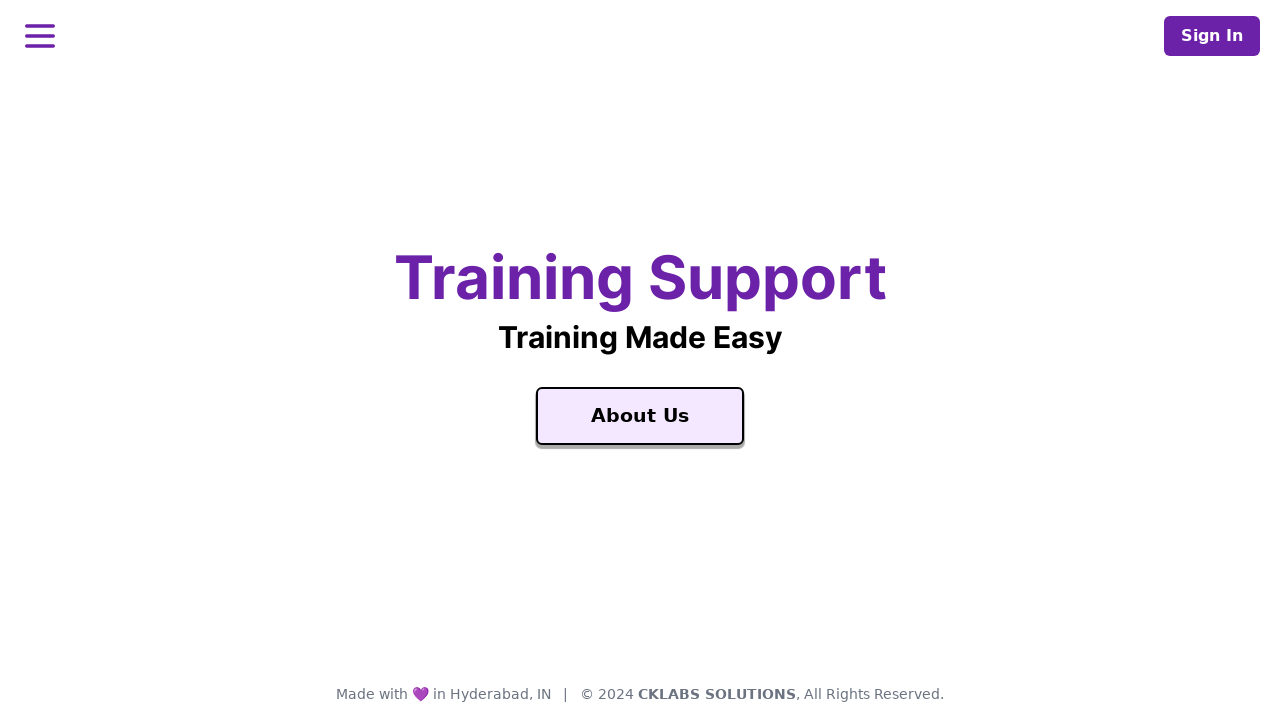

Verified home page title is 'Training Support'
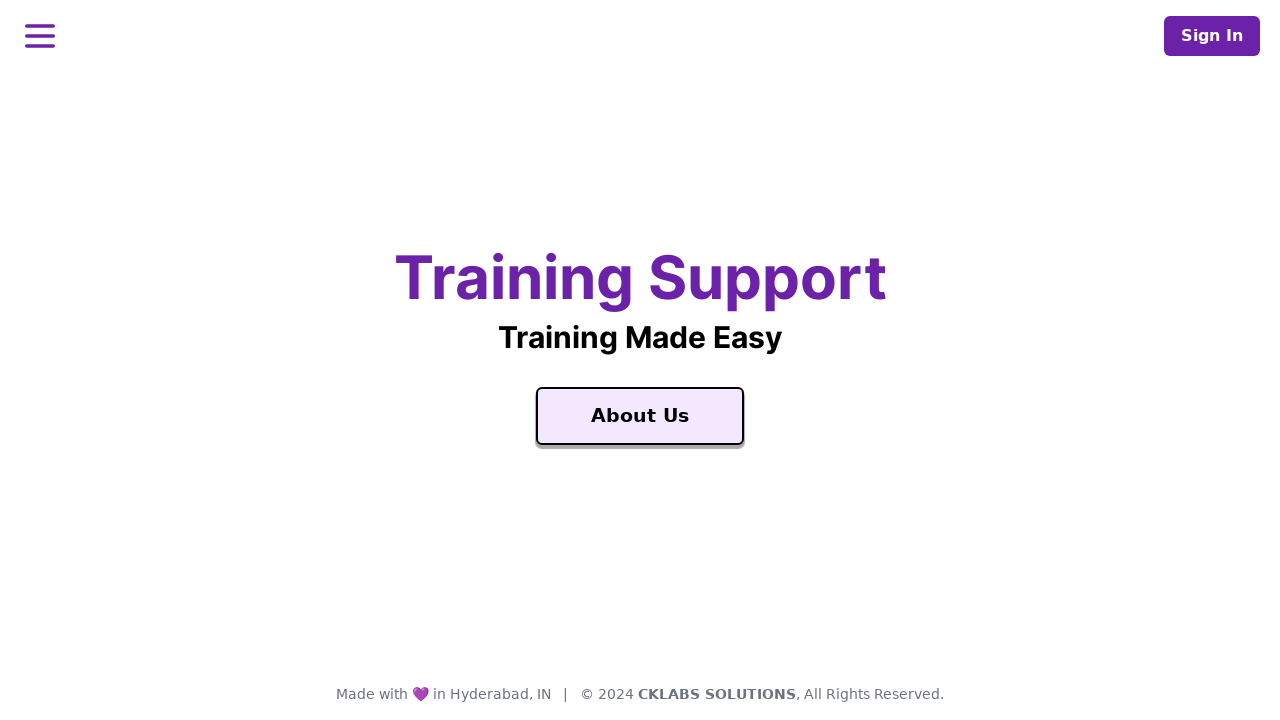

Clicked About Us link at (640, 416) on a:text('About Us')
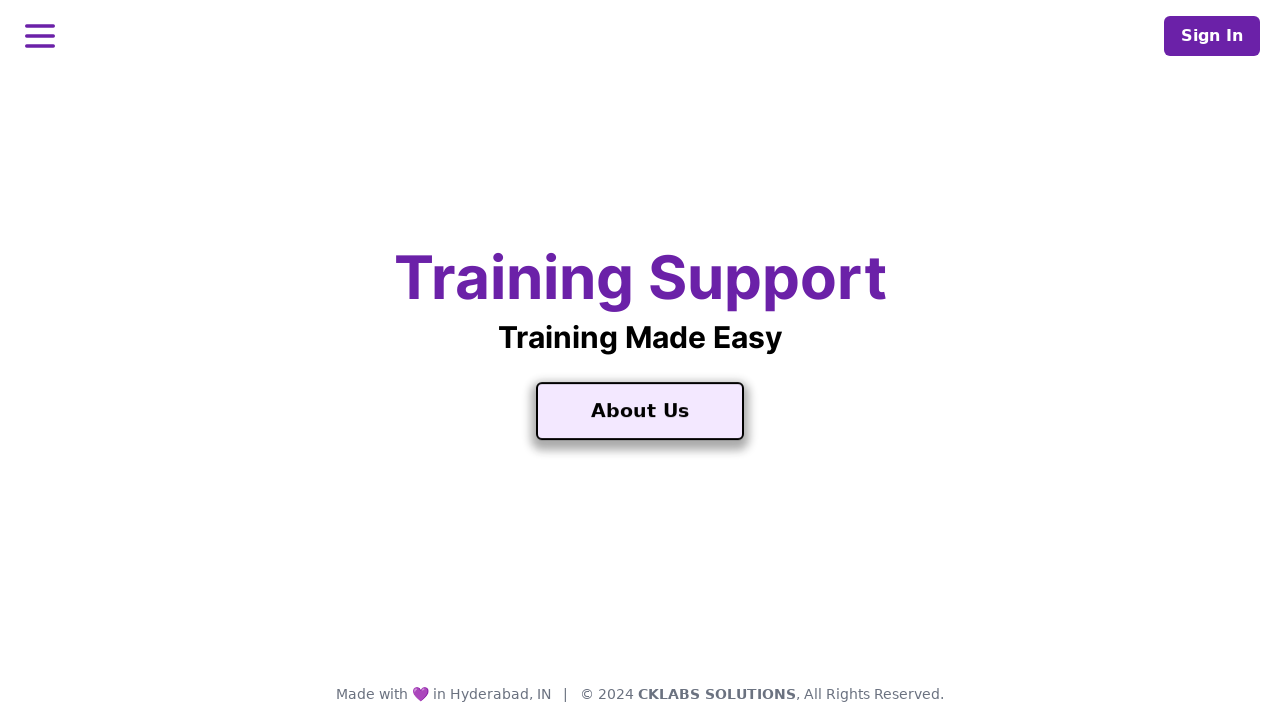

Page loaded after navigation
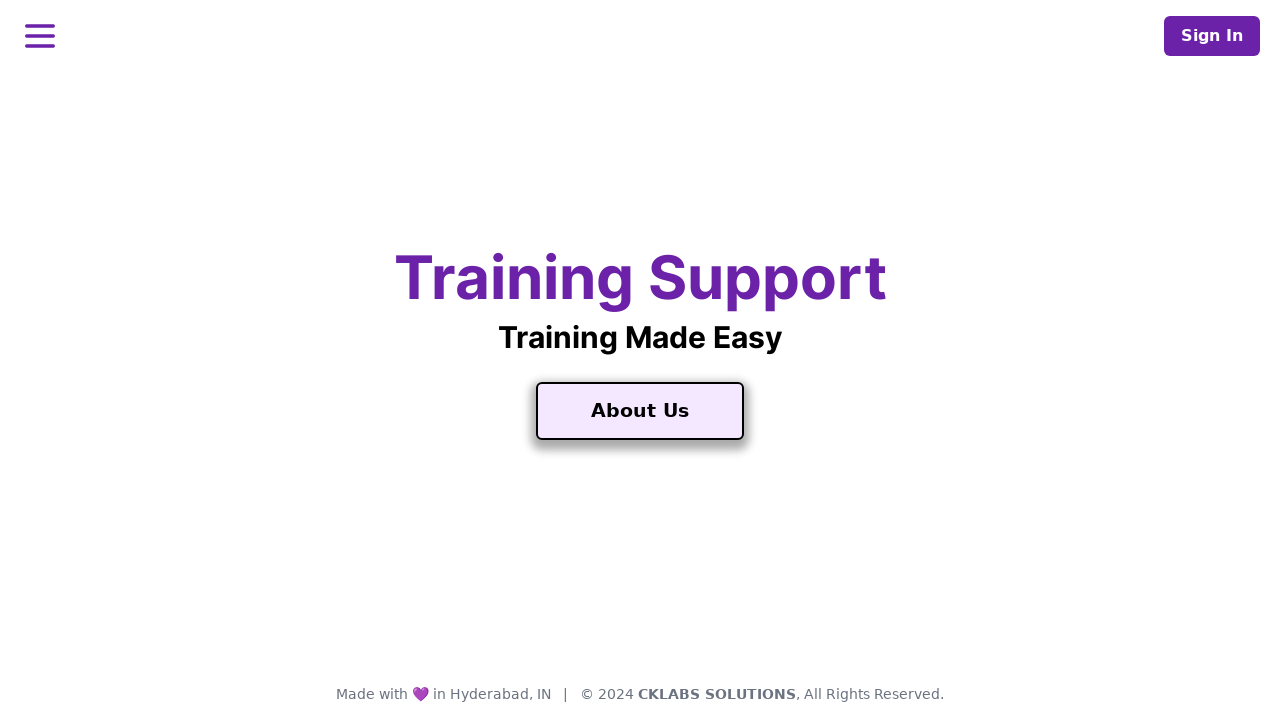

Verified About page title is 'About Training Support'
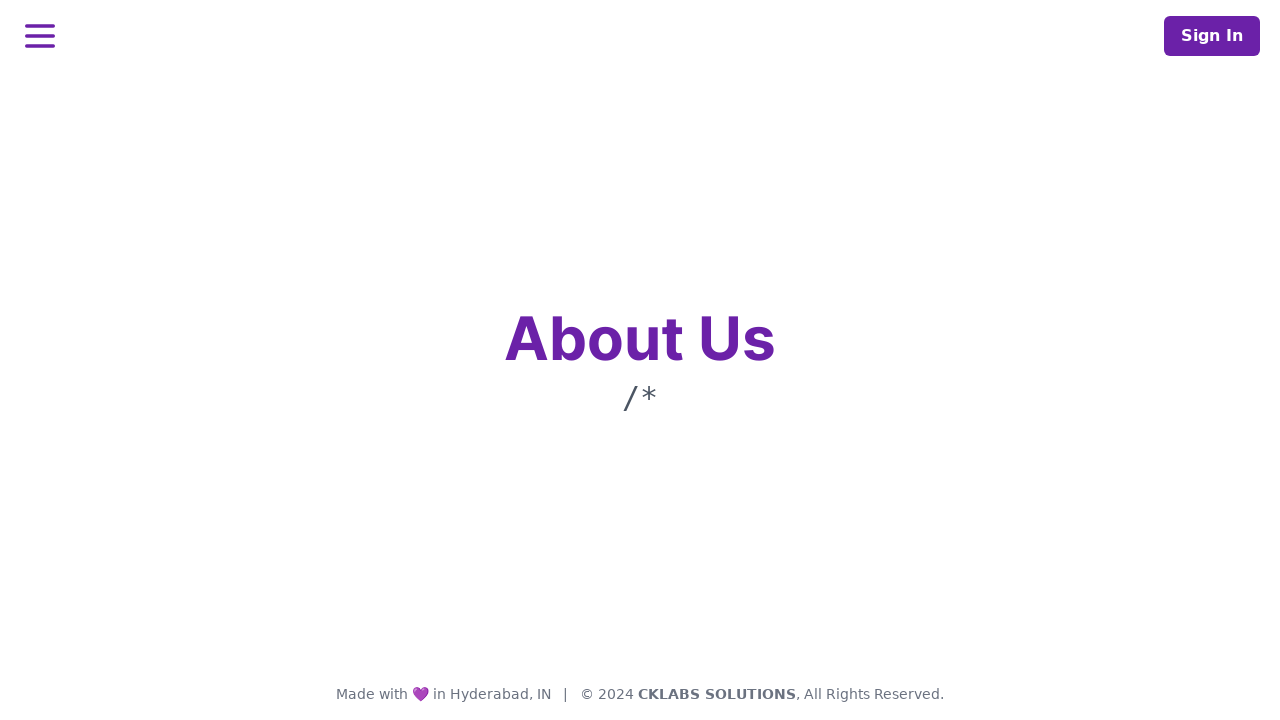

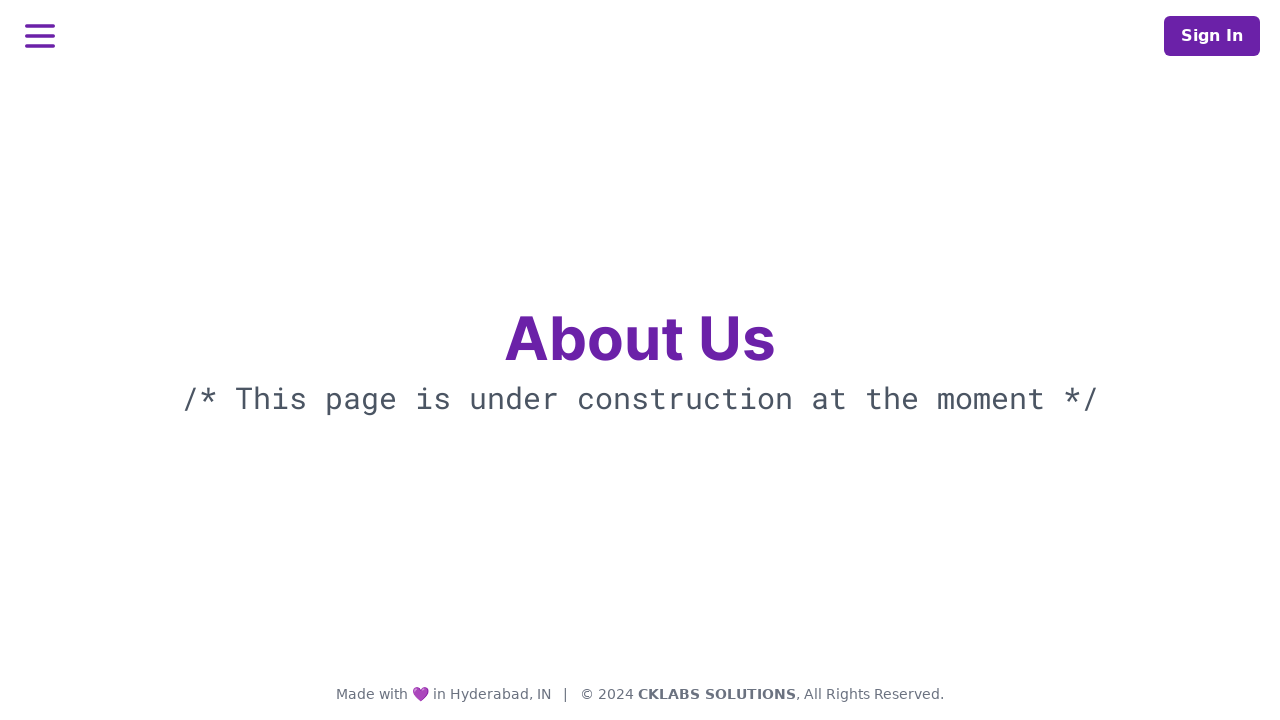